Tests marking individual items as complete by creating two todos and checking their checkboxes

Starting URL: https://demo.playwright.dev/todomvc

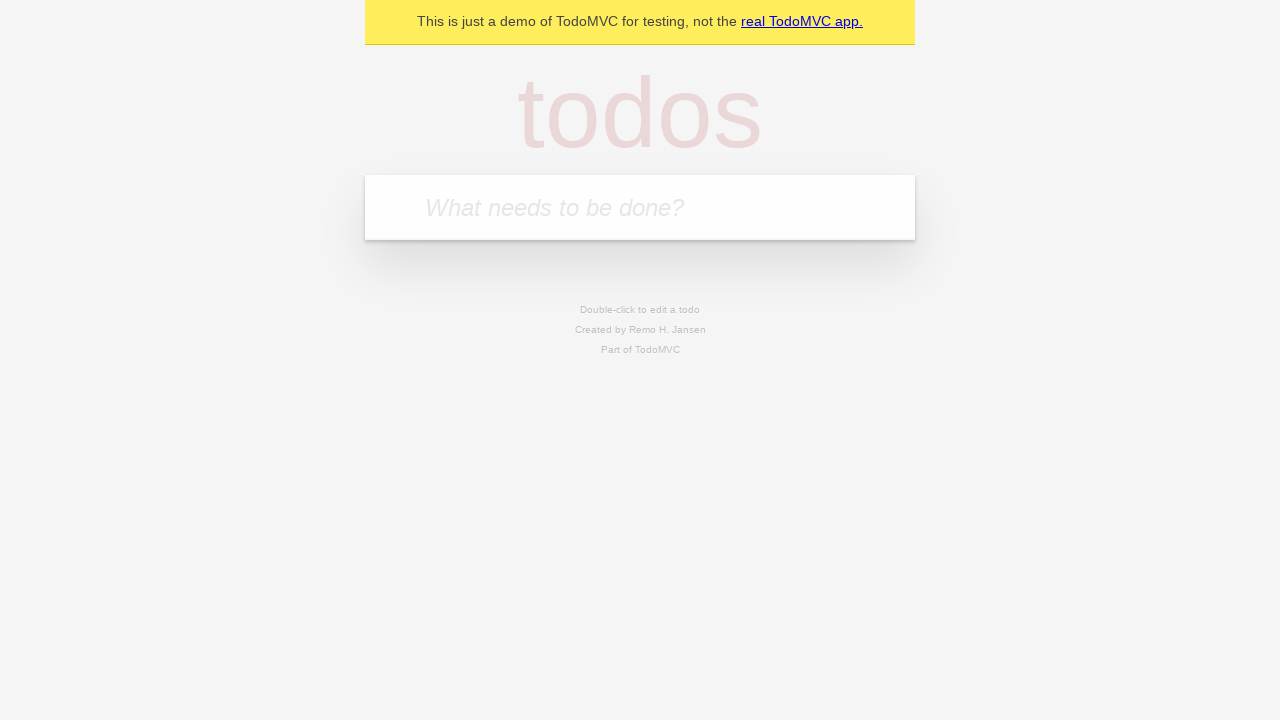

Located the todo input field with placeholder 'What needs to be done?'
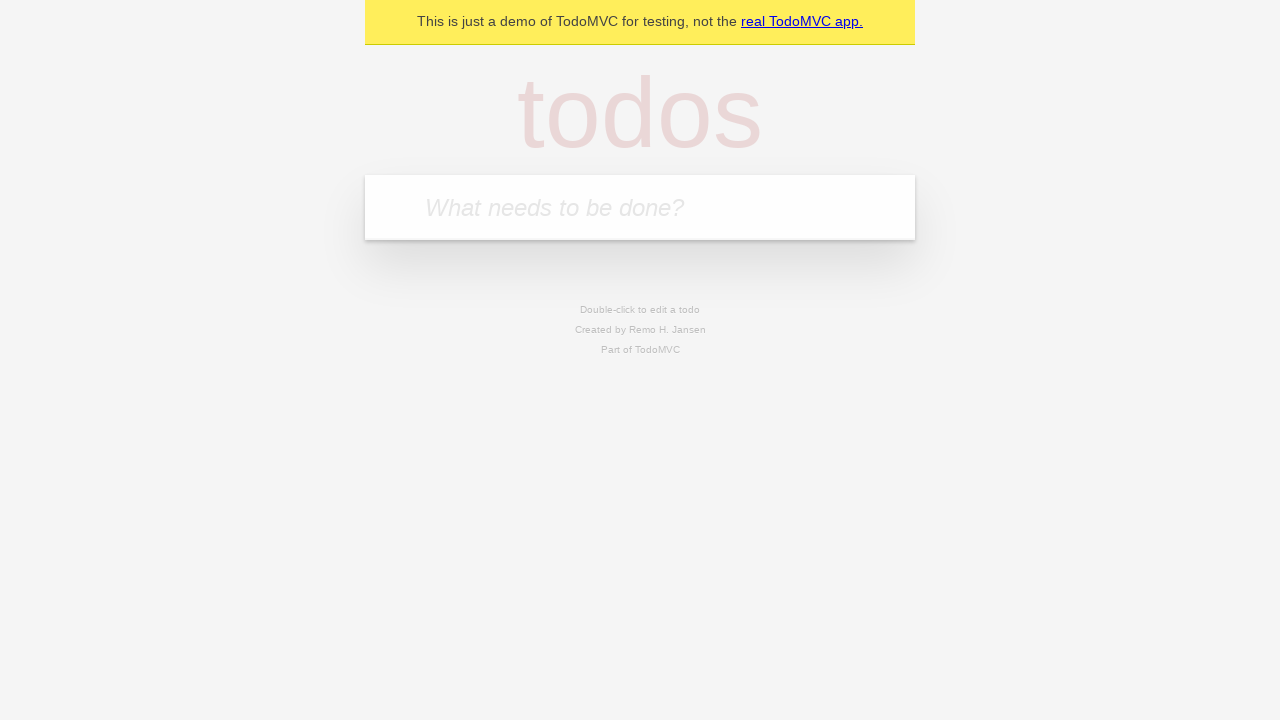

Filled first todo with 'buy some cheese' on internal:attr=[placeholder="What needs to be done?"i]
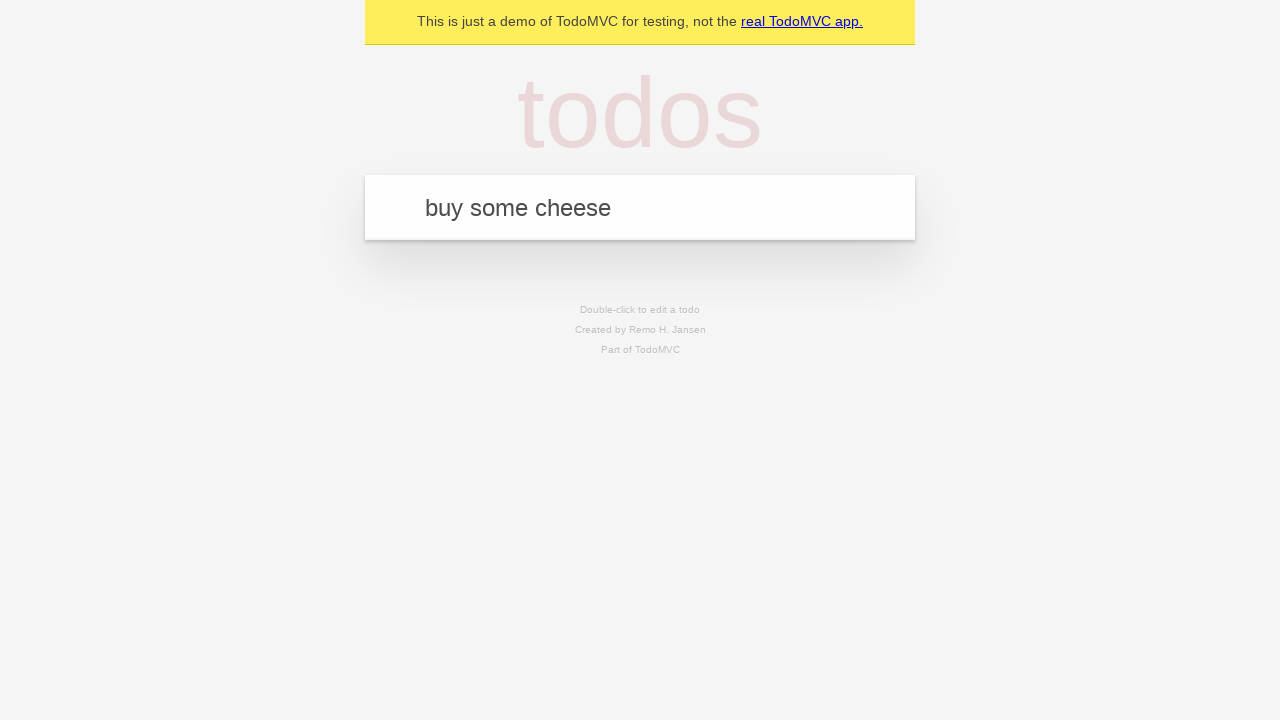

Pressed Enter to create first todo on internal:attr=[placeholder="What needs to be done?"i]
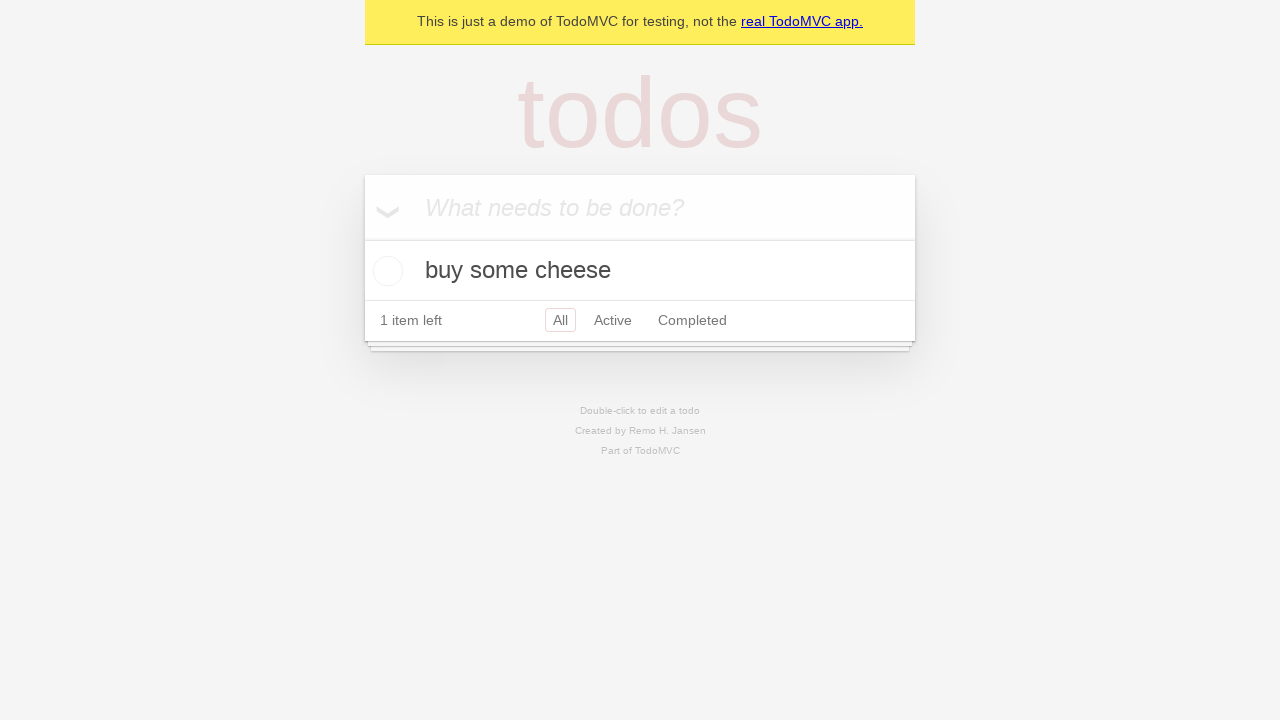

Filled second todo with 'feed the cat' on internal:attr=[placeholder="What needs to be done?"i]
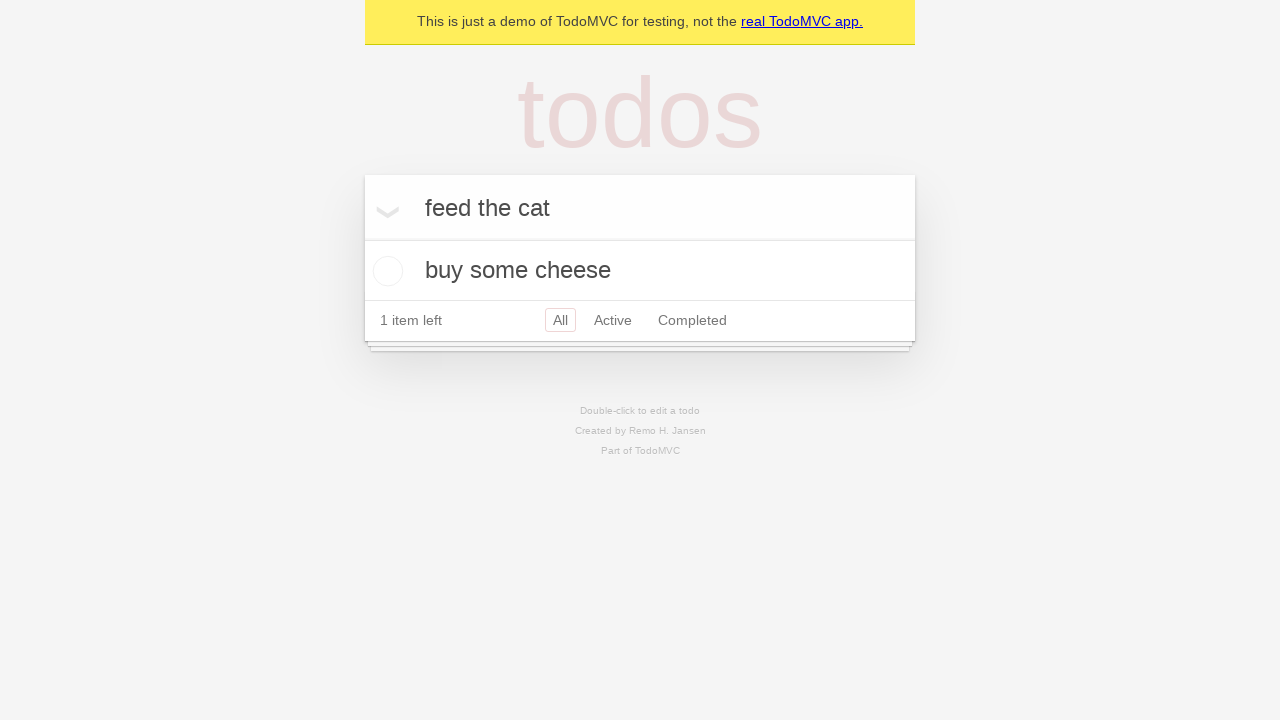

Pressed Enter to create second todo on internal:attr=[placeholder="What needs to be done?"i]
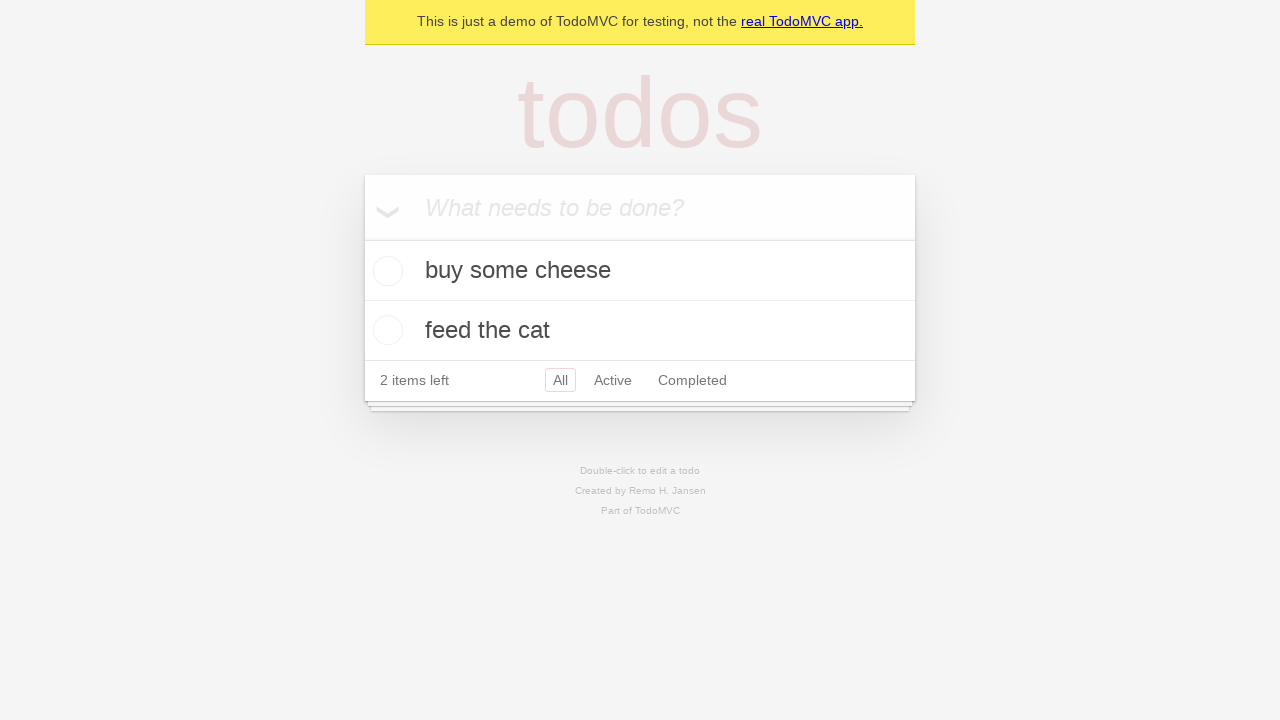

Waited for second todo item to appear
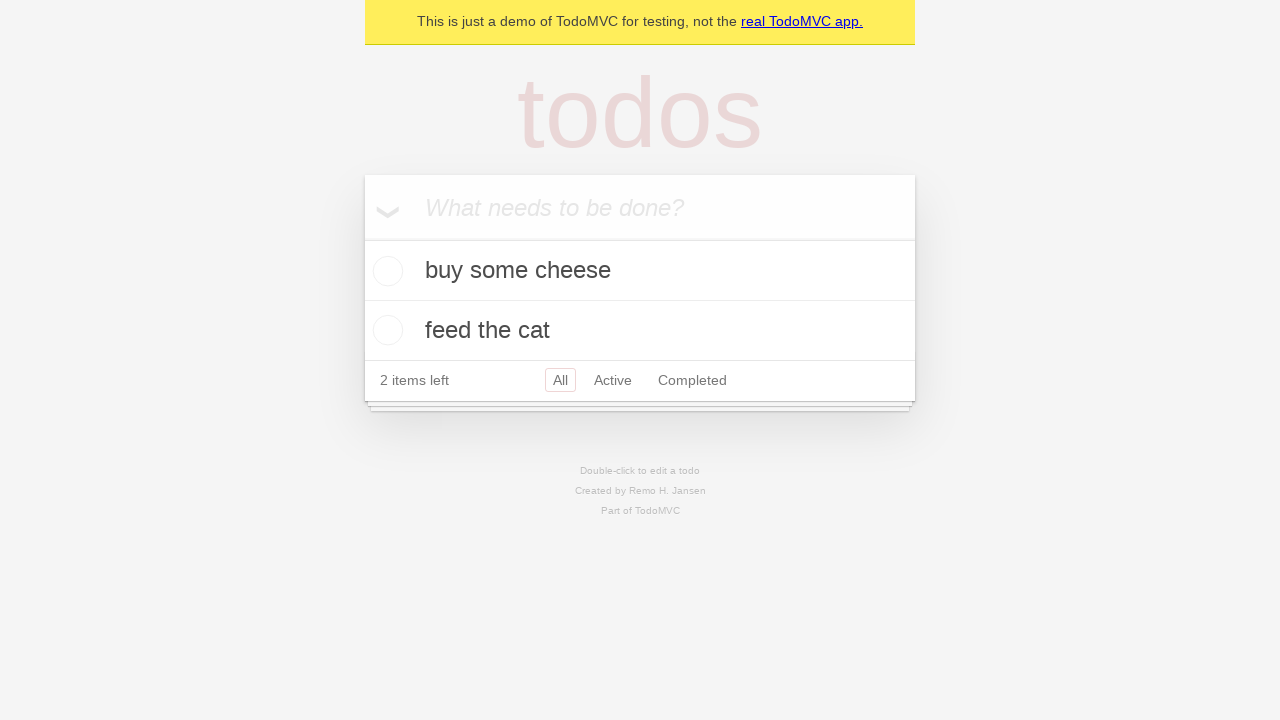

Located first todo item
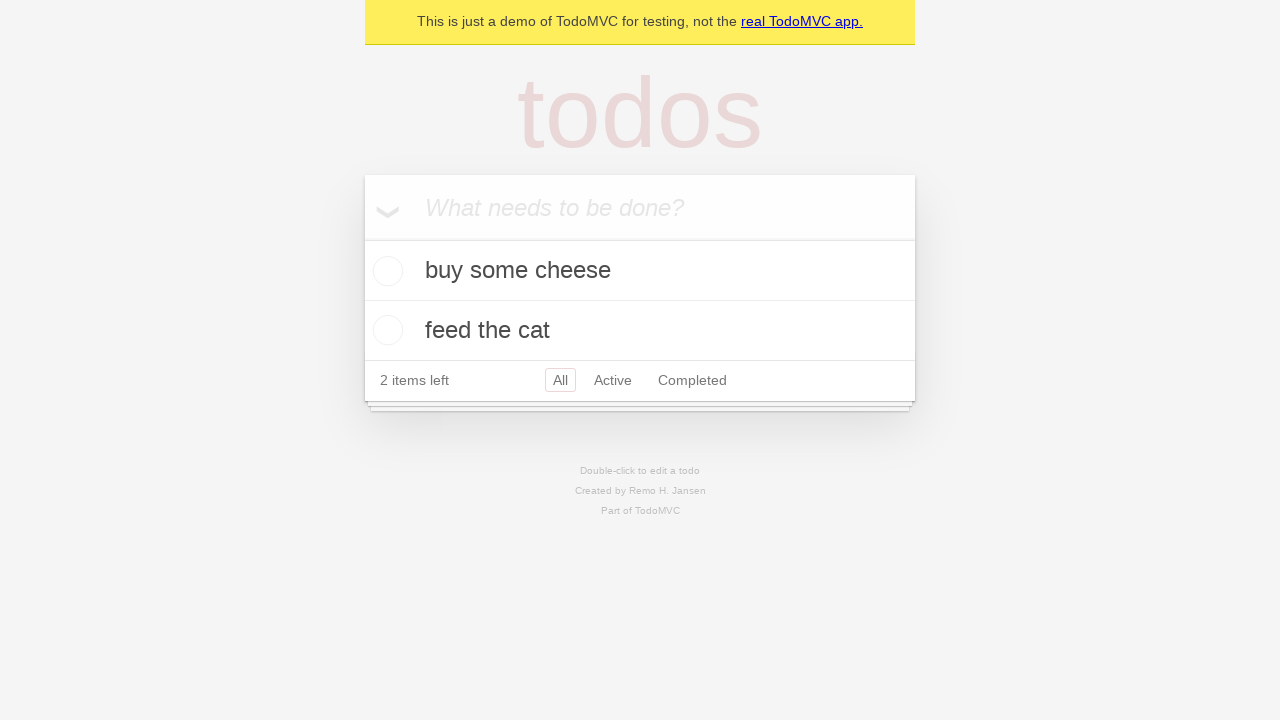

Checked checkbox for first todo 'buy some cheese' at (385, 271) on internal:testid=[data-testid="todo-item"s] >> nth=0 >> internal:role=checkbox
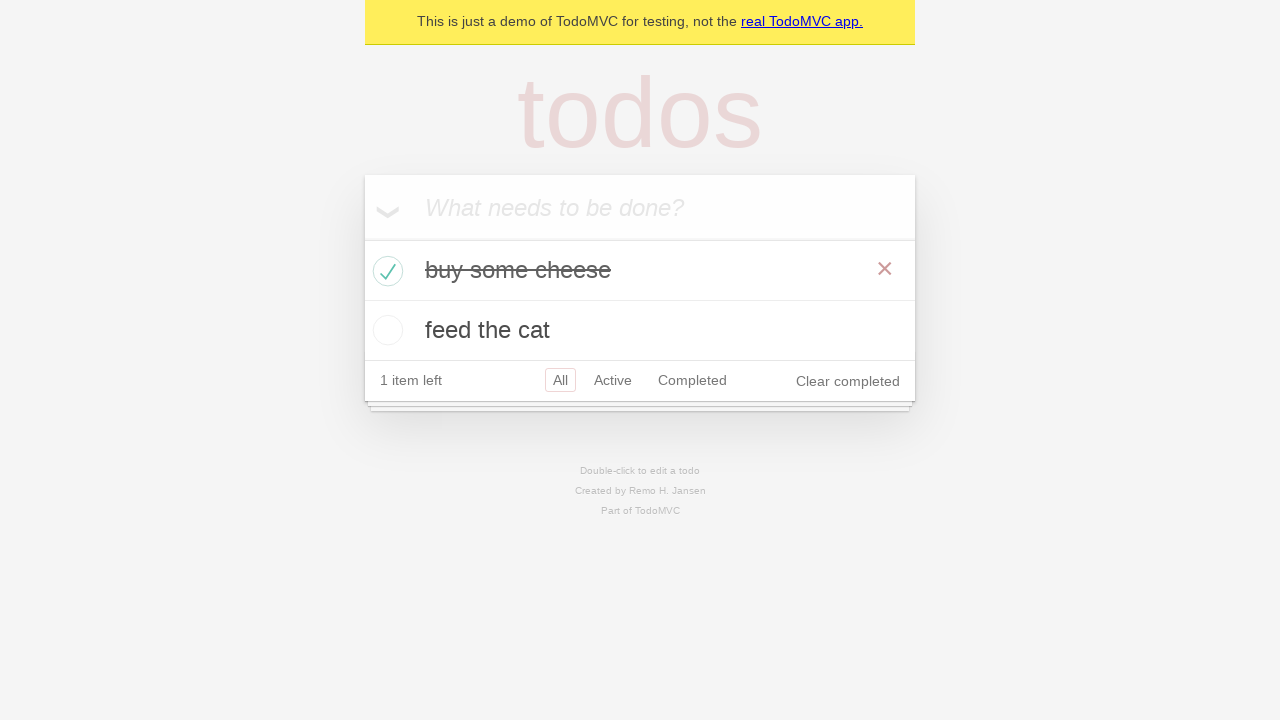

Located second todo item
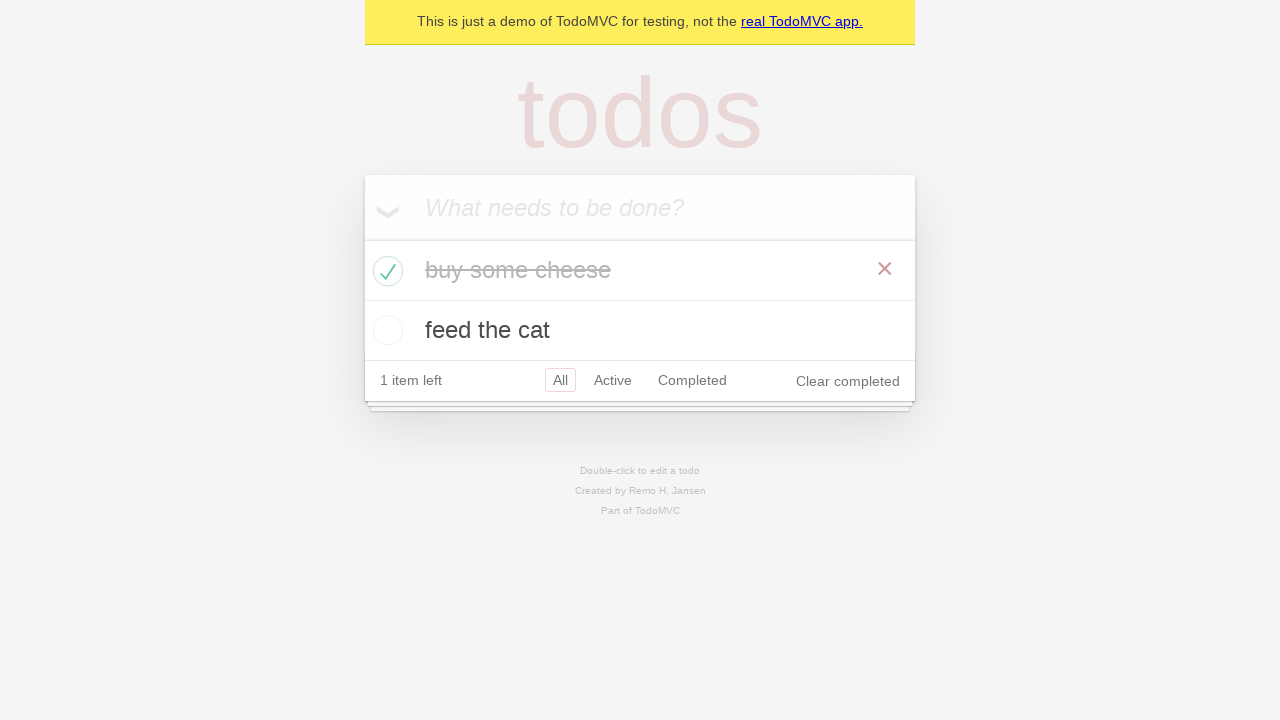

Checked checkbox for second todo 'feed the cat' at (385, 330) on internal:testid=[data-testid="todo-item"s] >> nth=1 >> internal:role=checkbox
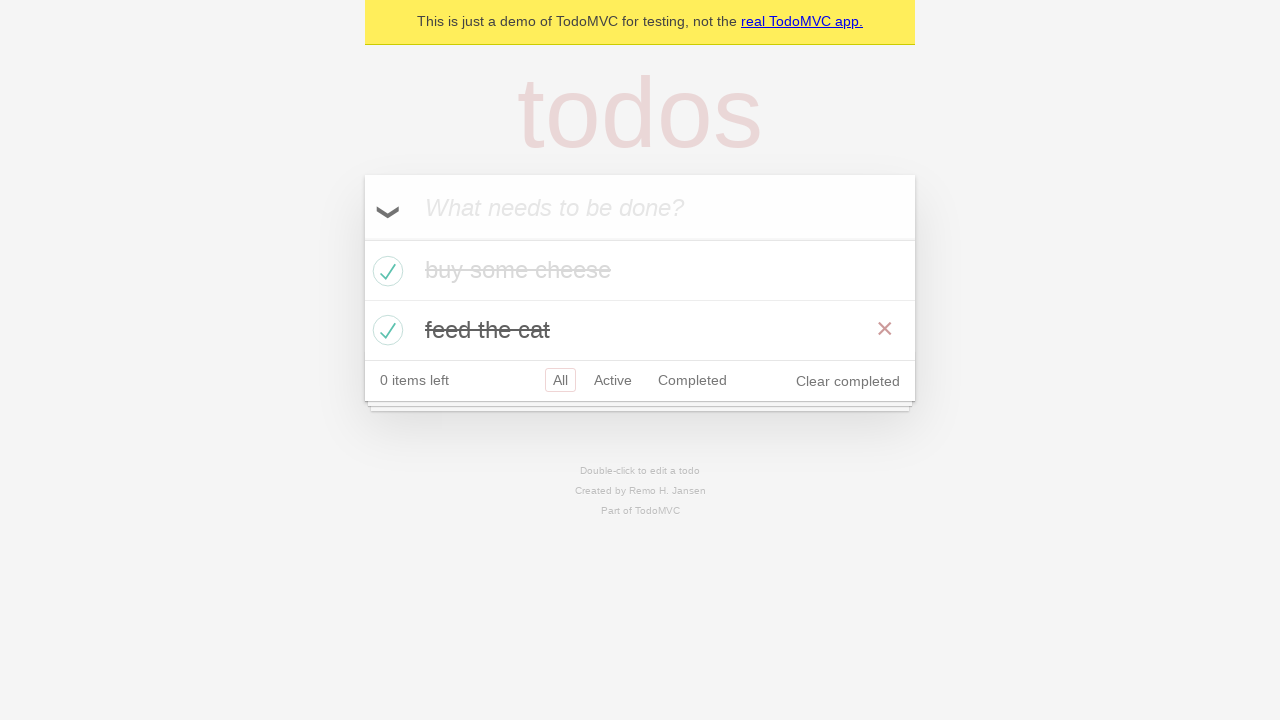

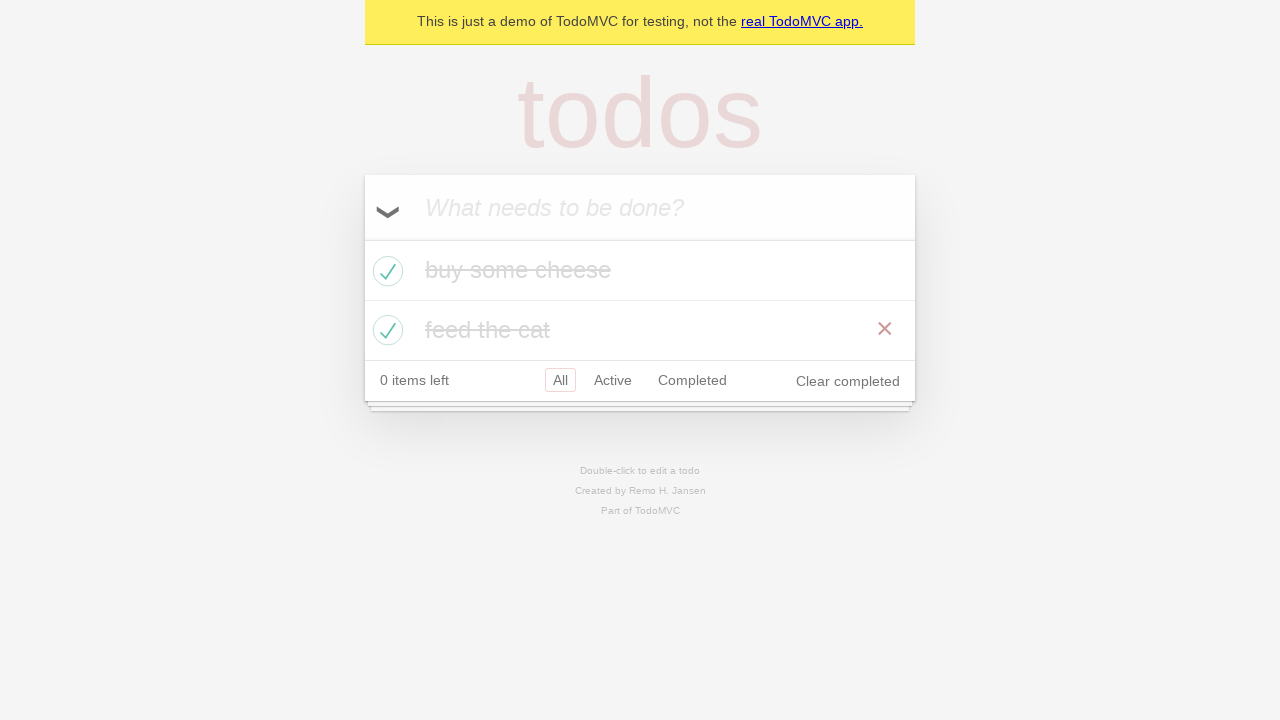